Tests drag and drop functionality by dragging an element and dropping it into a target container

Starting URL: https://demoqa.com/droppable

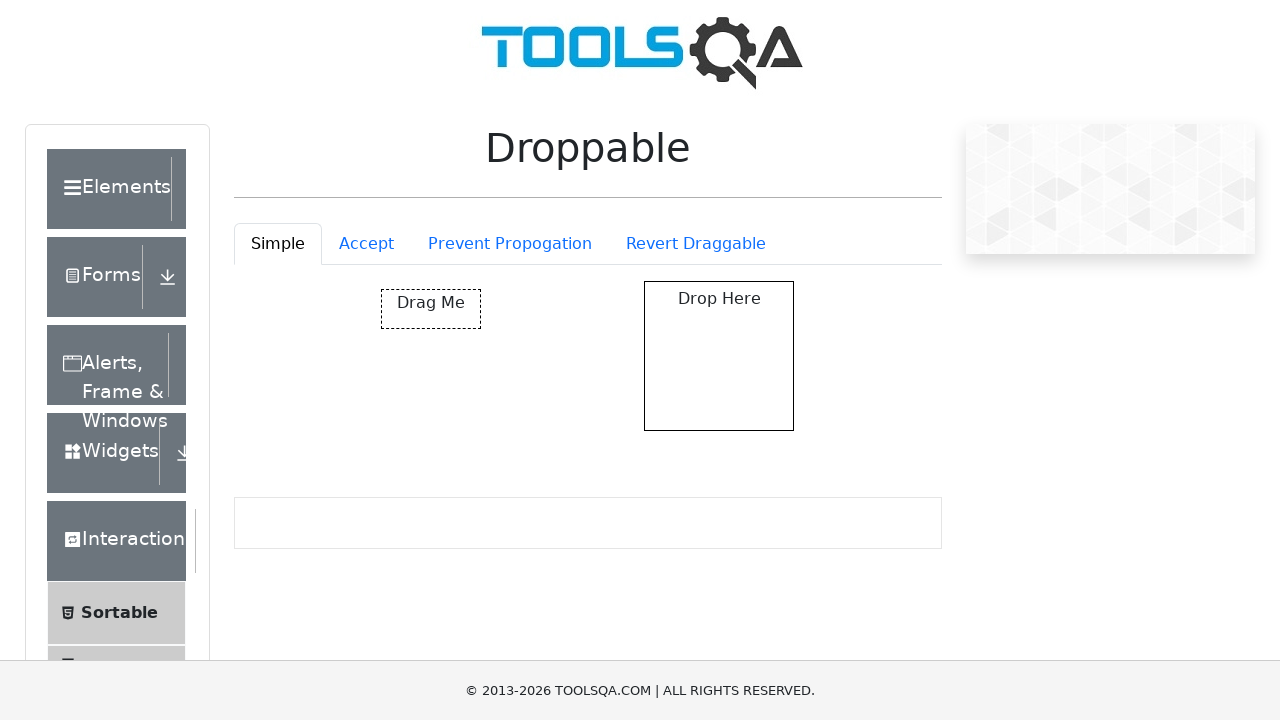

Located draggable element
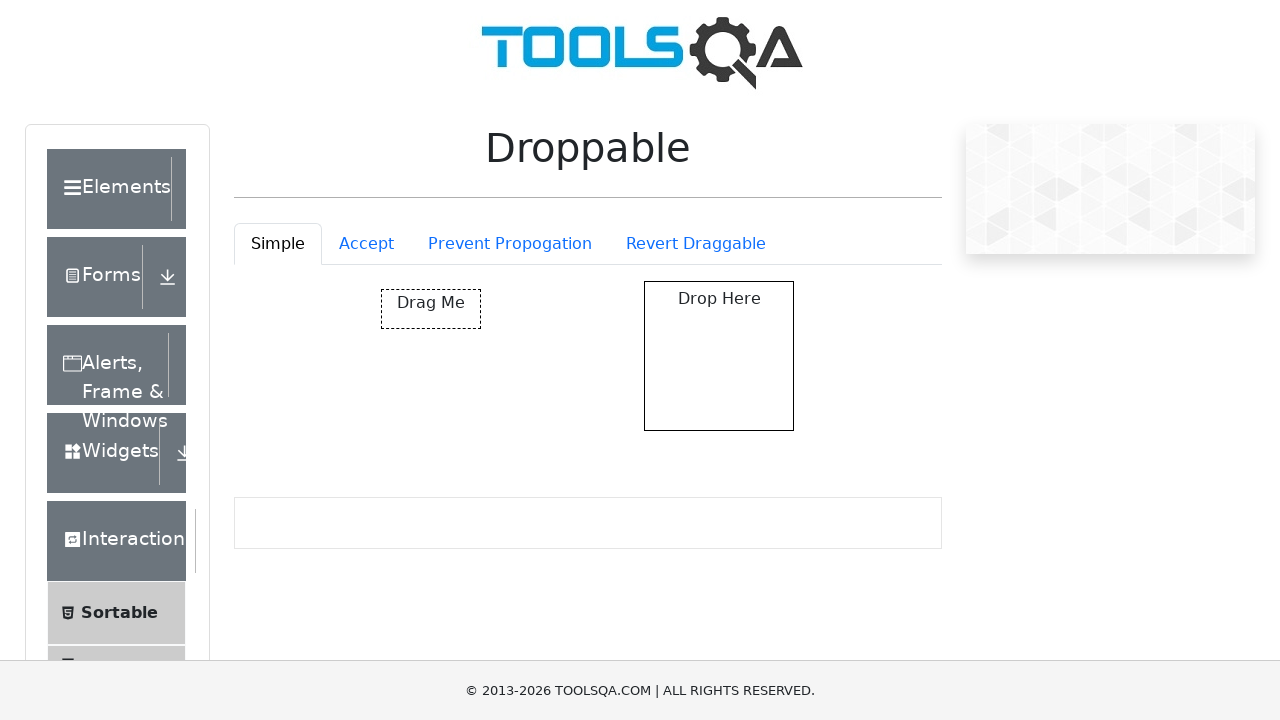

Located droppable target element
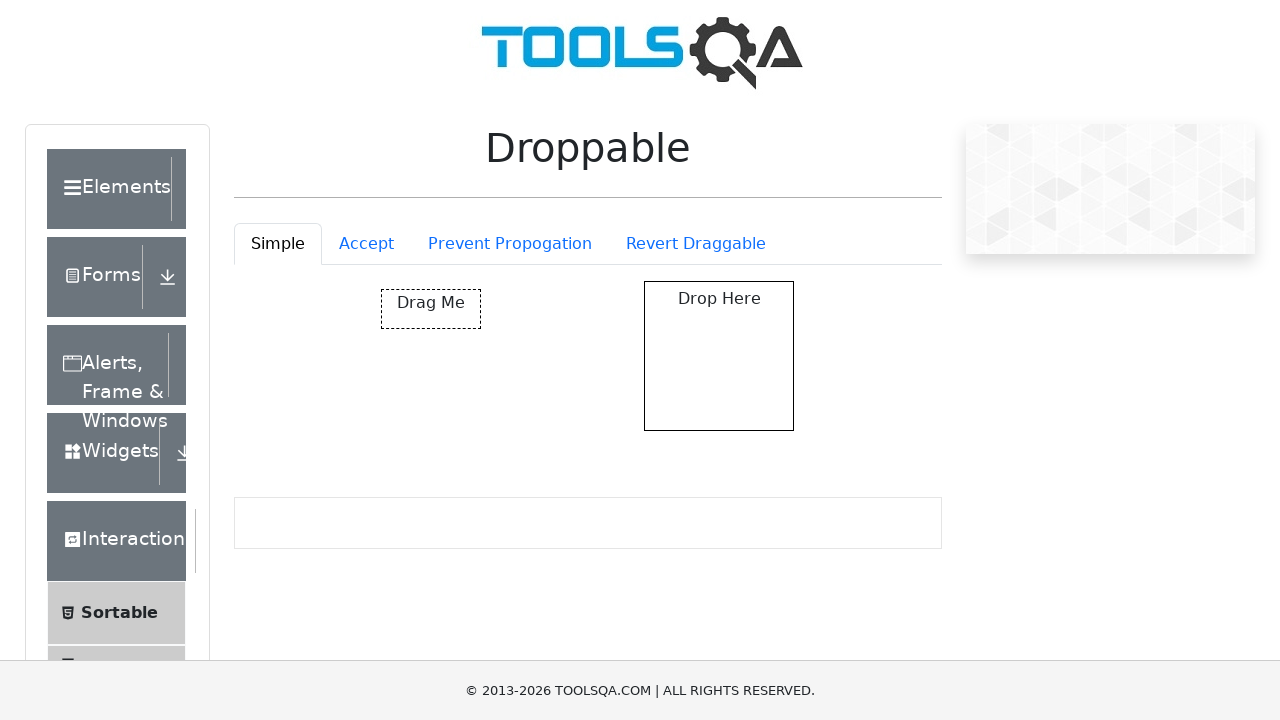

Dragged element and dropped it into target container at (719, 356)
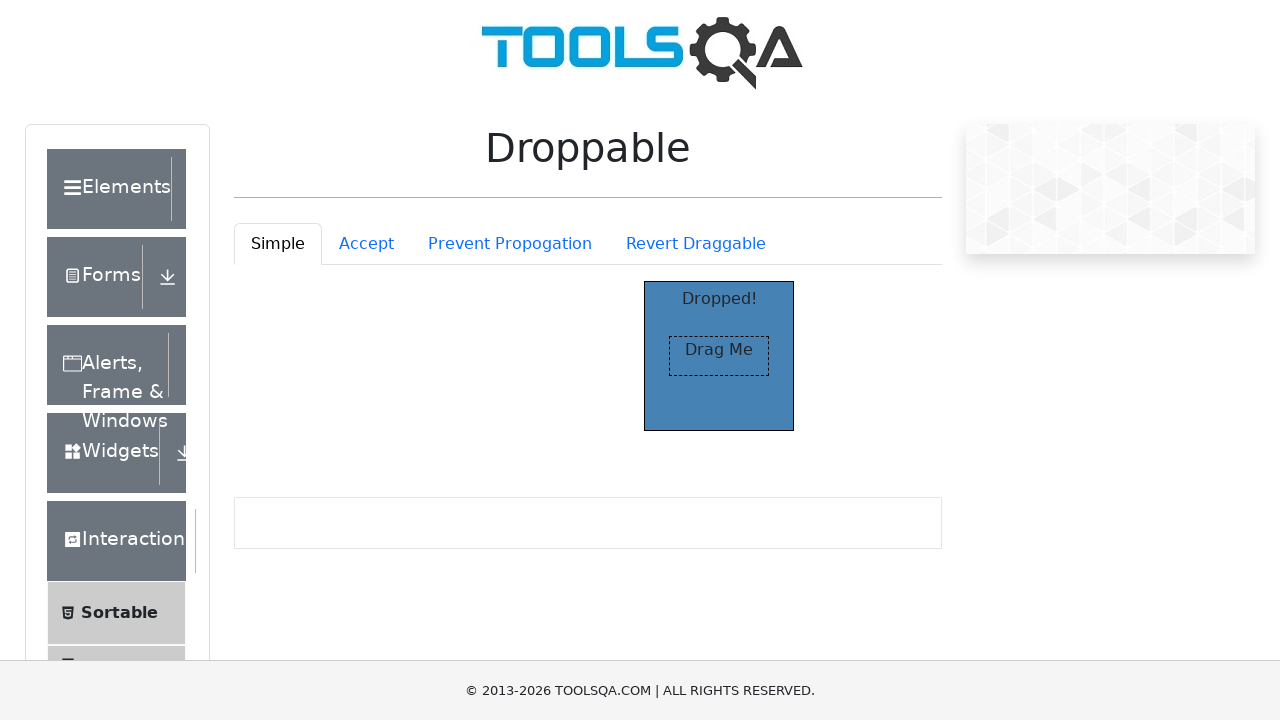

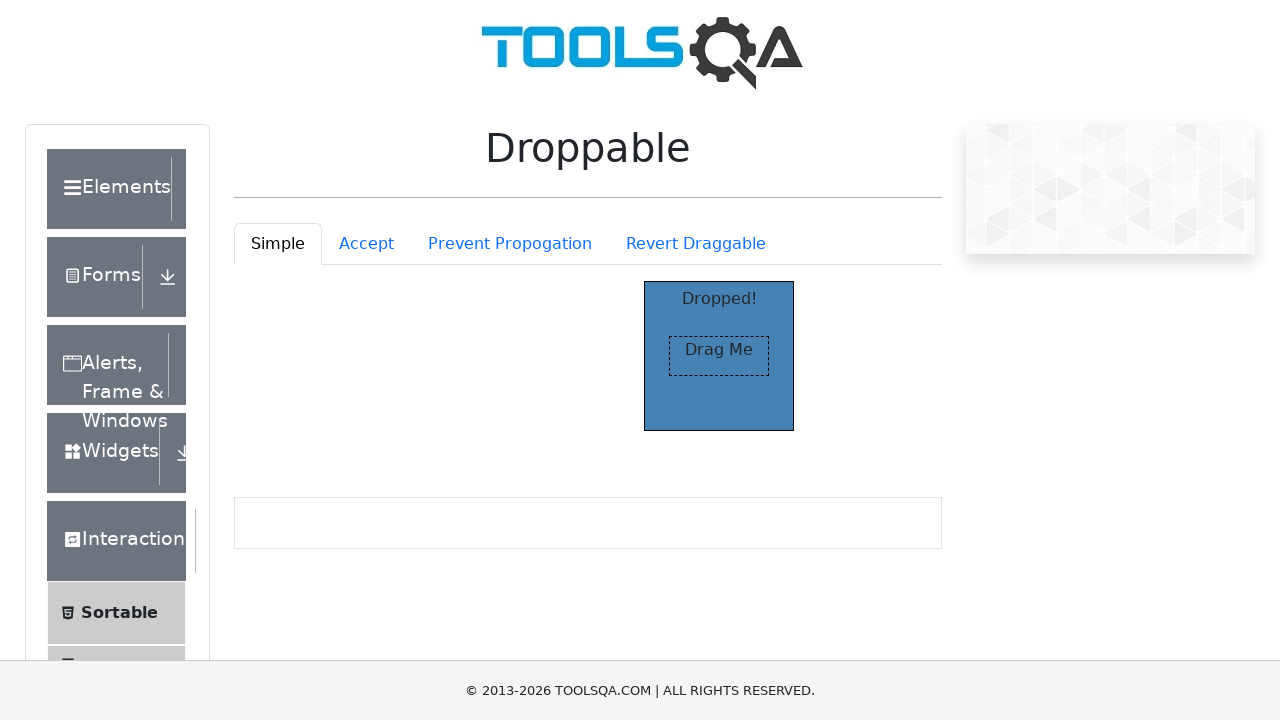